Opens the Rahul Shetty Academy Automation Practice page and verifies it loads successfully

Starting URL: https://www.rahulshettyacademy.com/AutomationPractice/

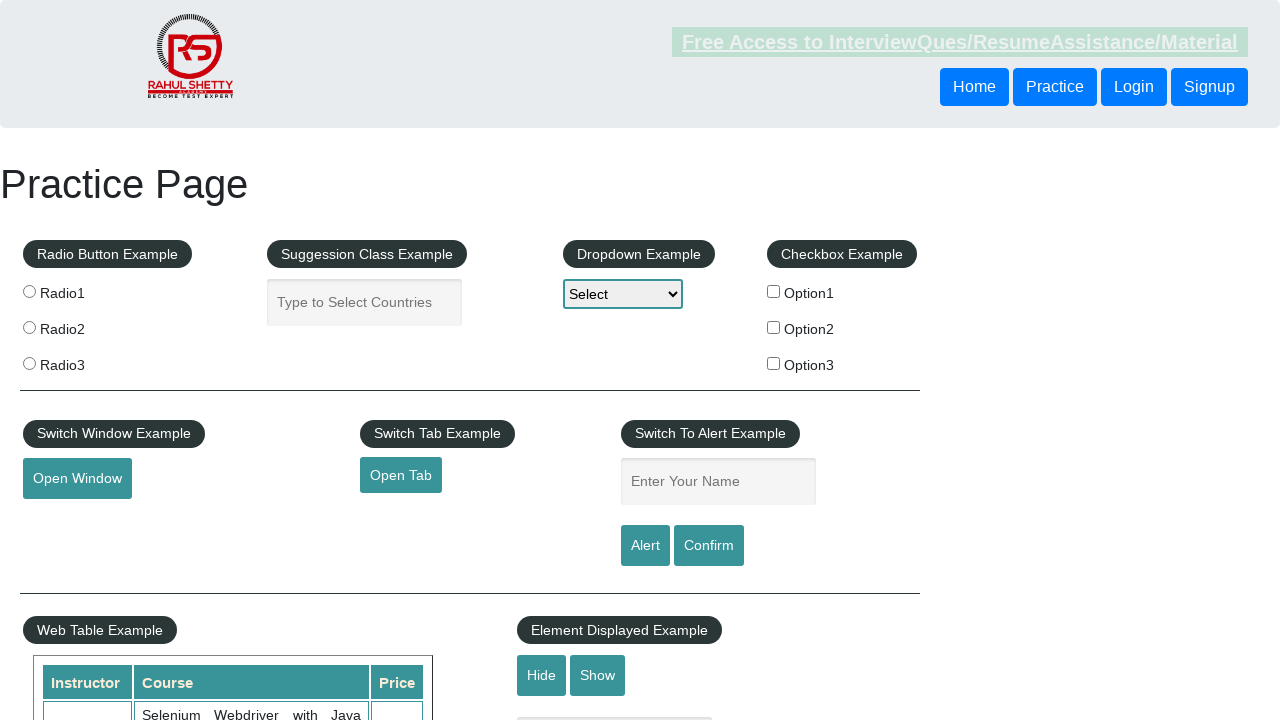

Waited for page DOM to load
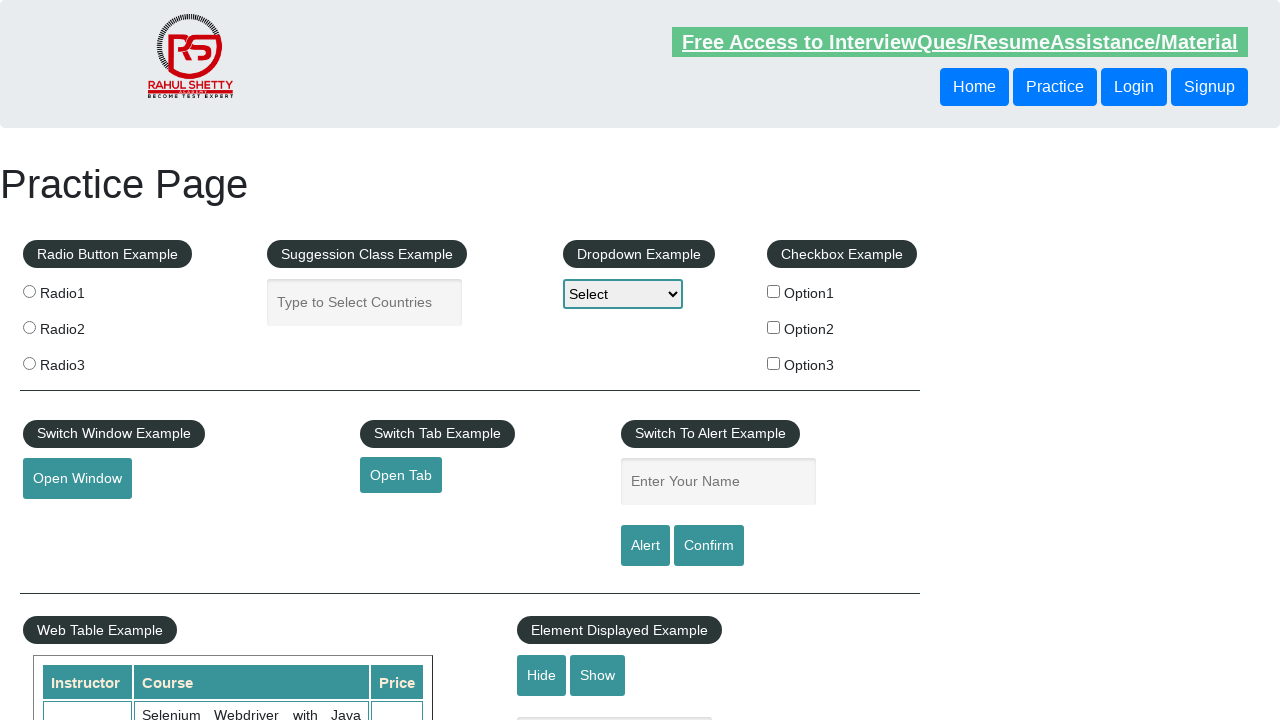

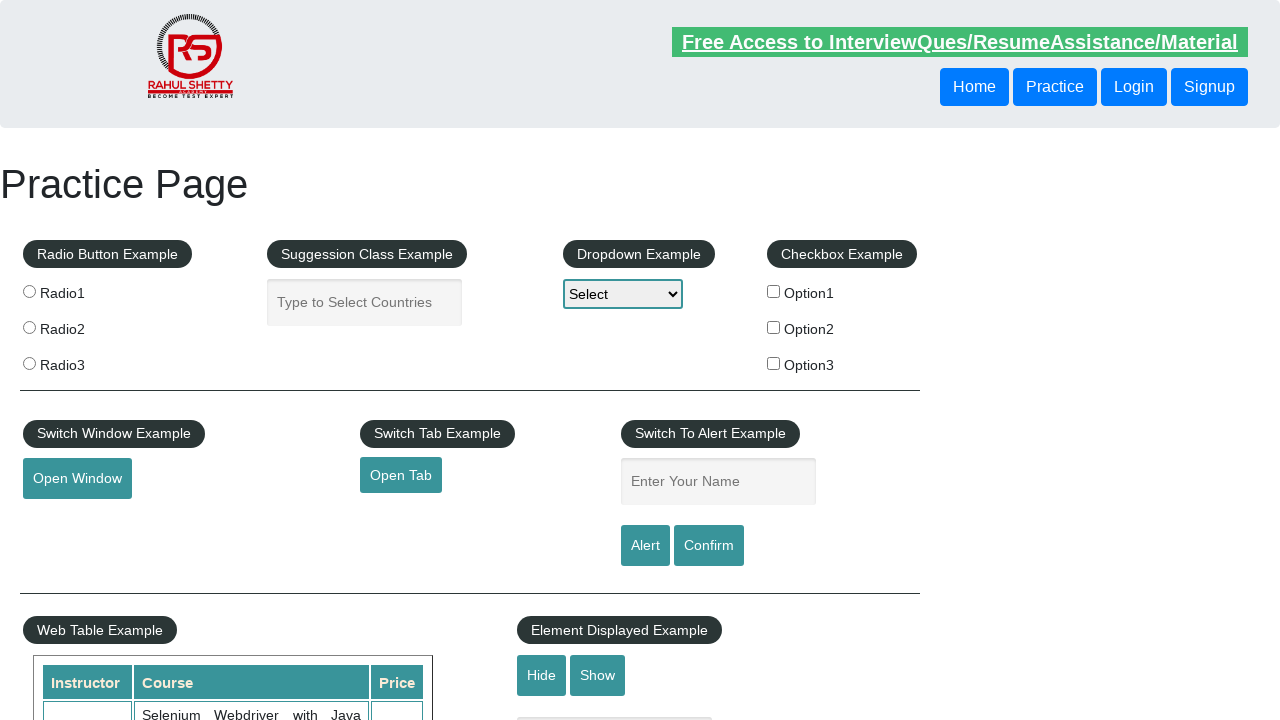